Verifies the Get Started button navigates to the Generate API Key form

Starting URL: https://api.nasa.gov/

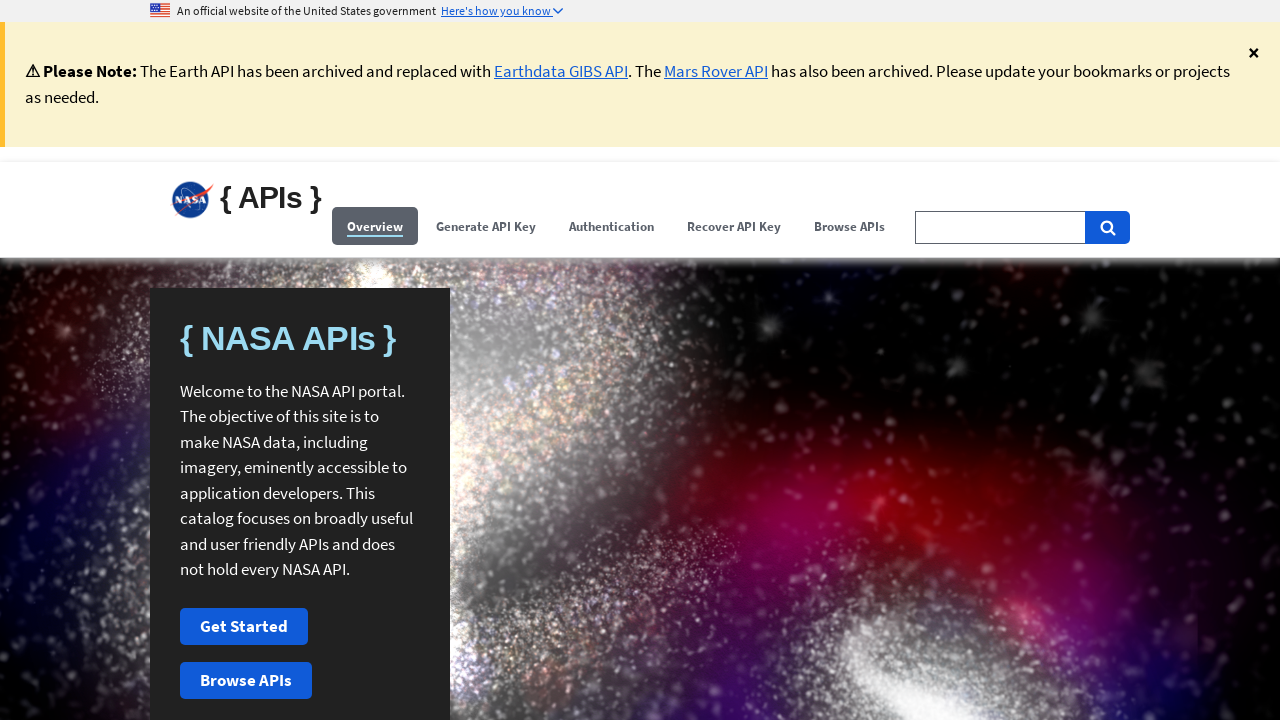

NASA API homepage loaded successfully
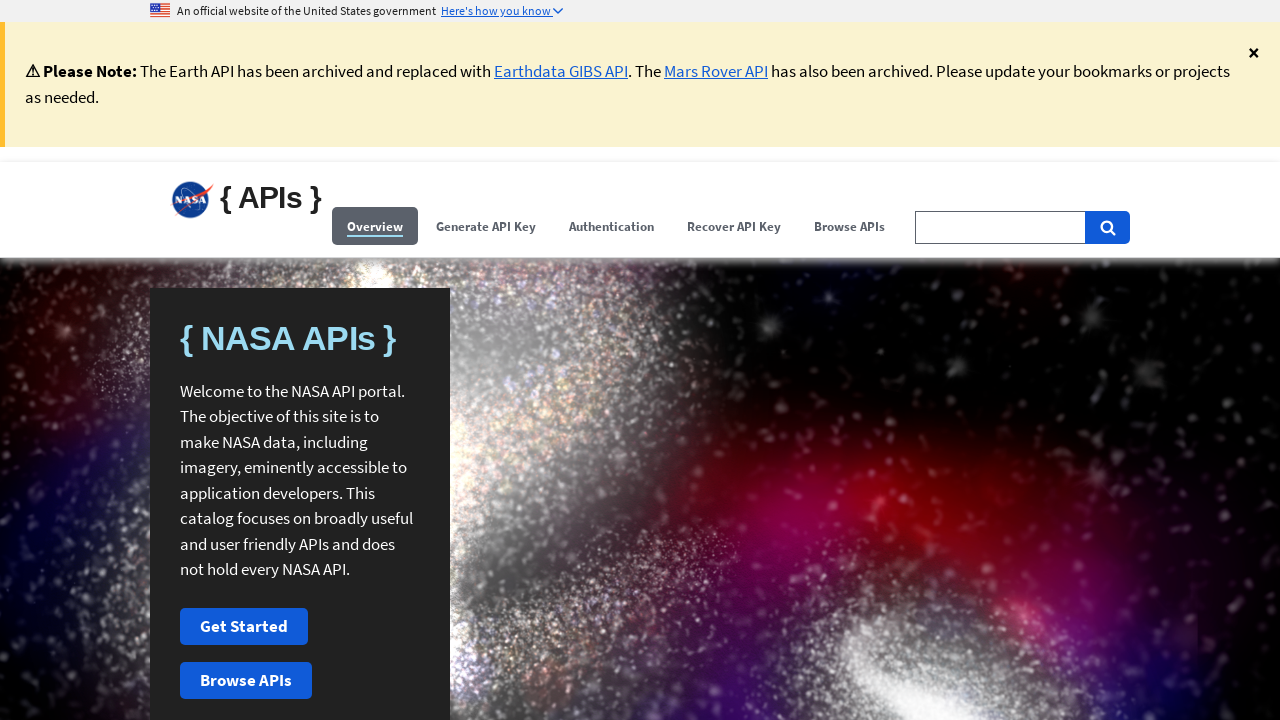

Clicked Get Started button at (244, 627) on xpath=//button[contains(.,'Get Started')]
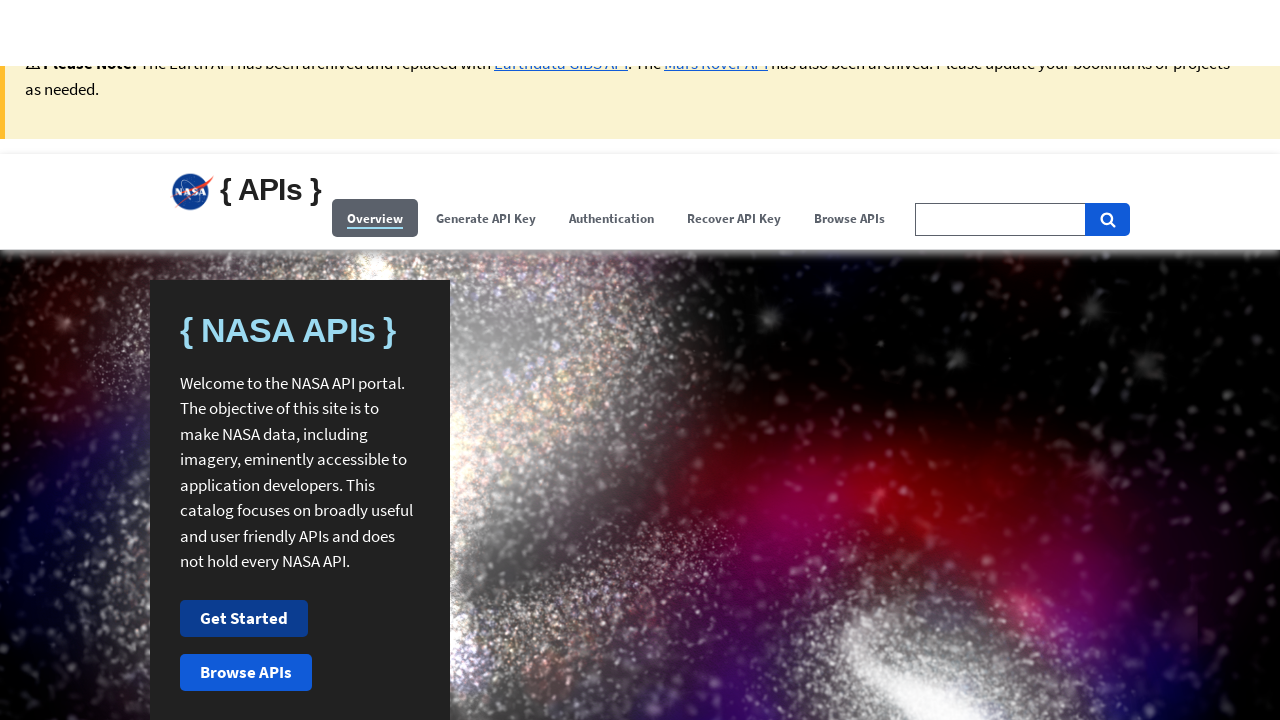

Generate API Key form appeared - navigation successful
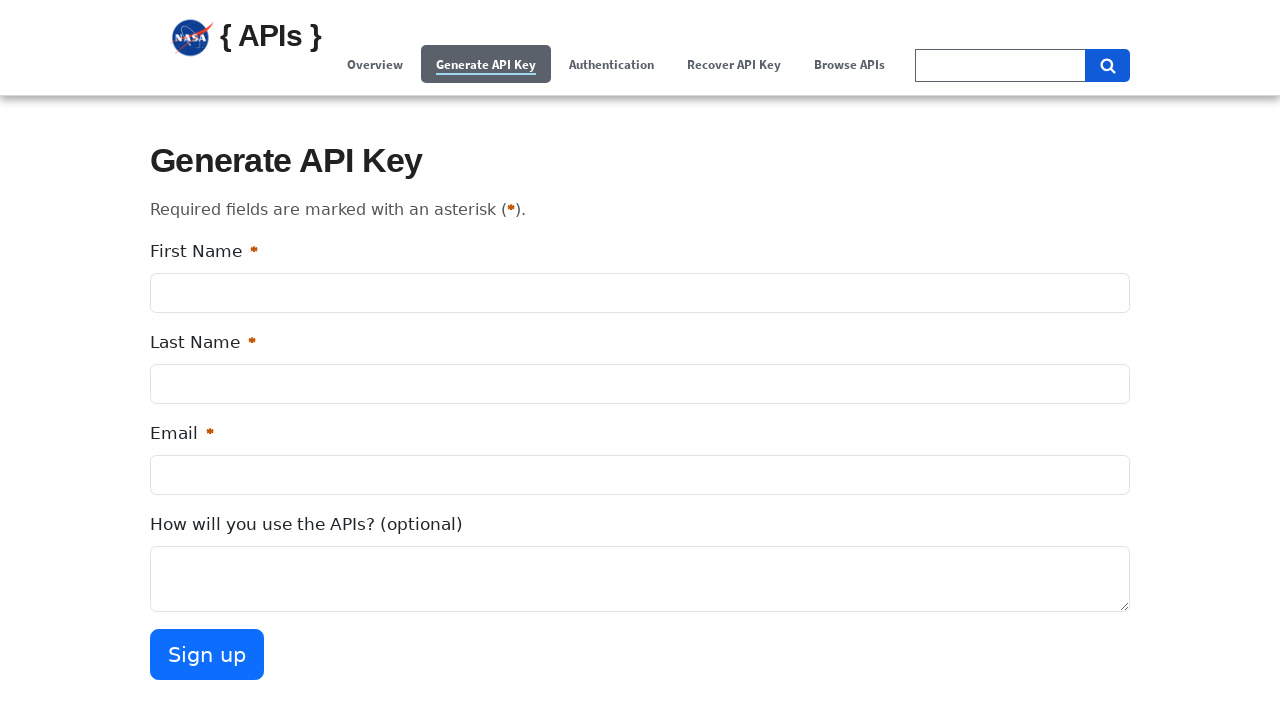

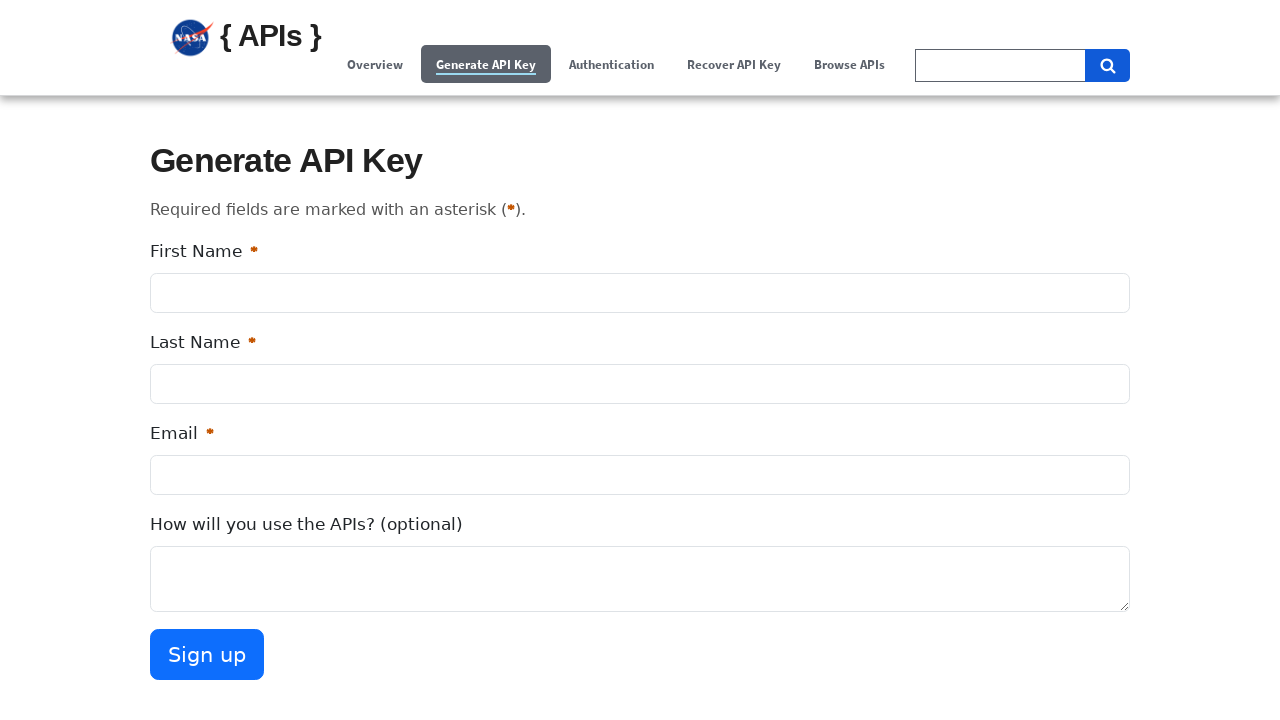